Tests form input fields by typing text into an enabled input field and attempting to type into a disabled input field on Formy's enabled/disabled inputs demo page

Starting URL: http://formy-project.herokuapp.com/enabled

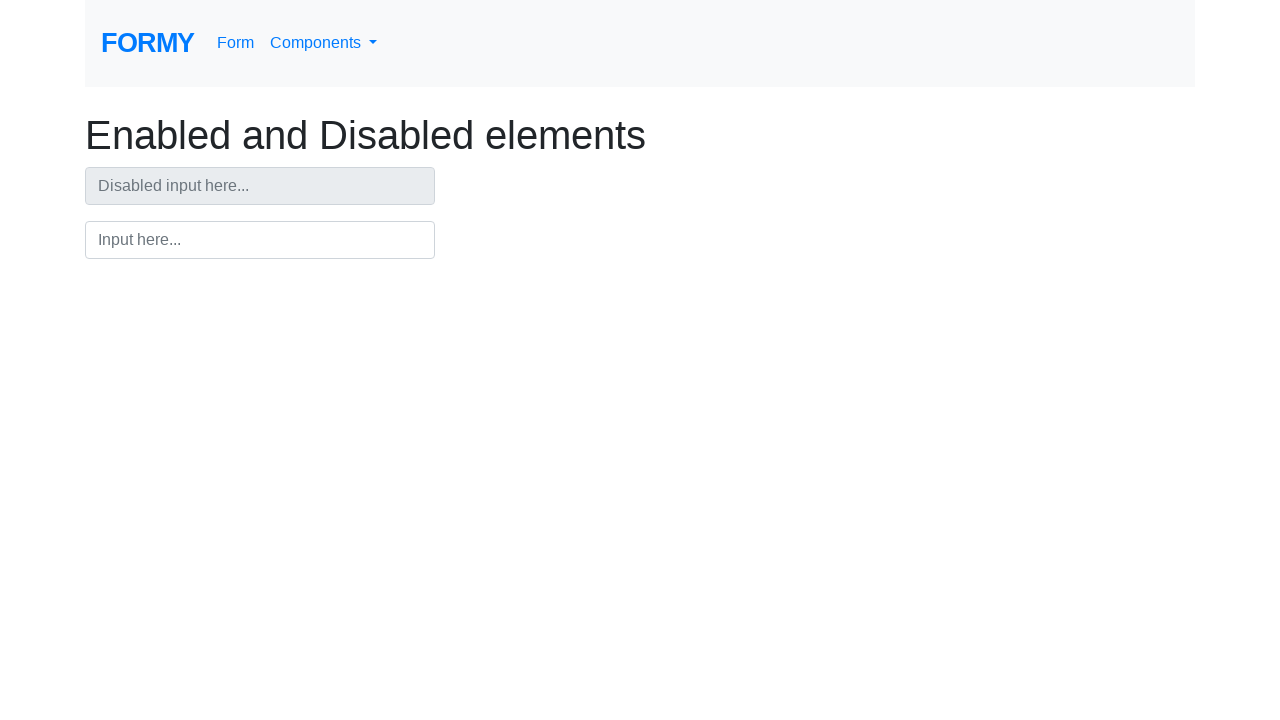

Filled enabled input field with 'Helloooooooooooooooooo' on #input
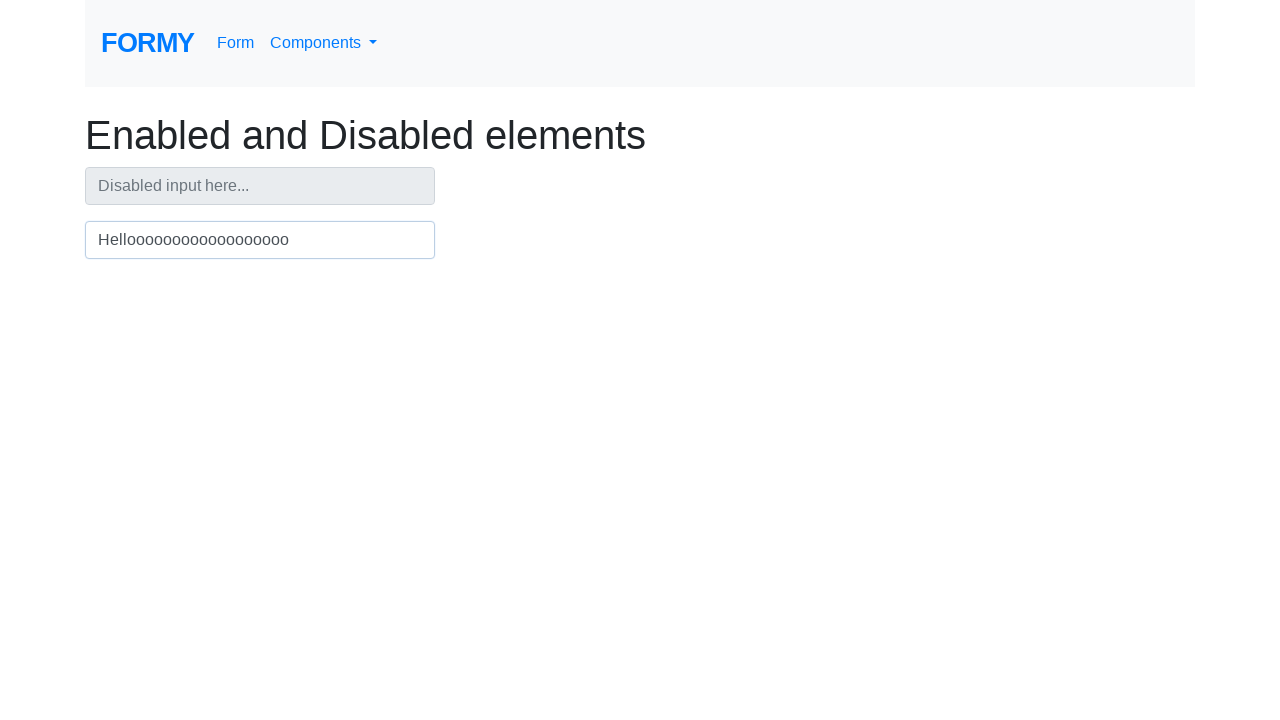

Attempted to fill disabled input field with force=True on #disabledInput
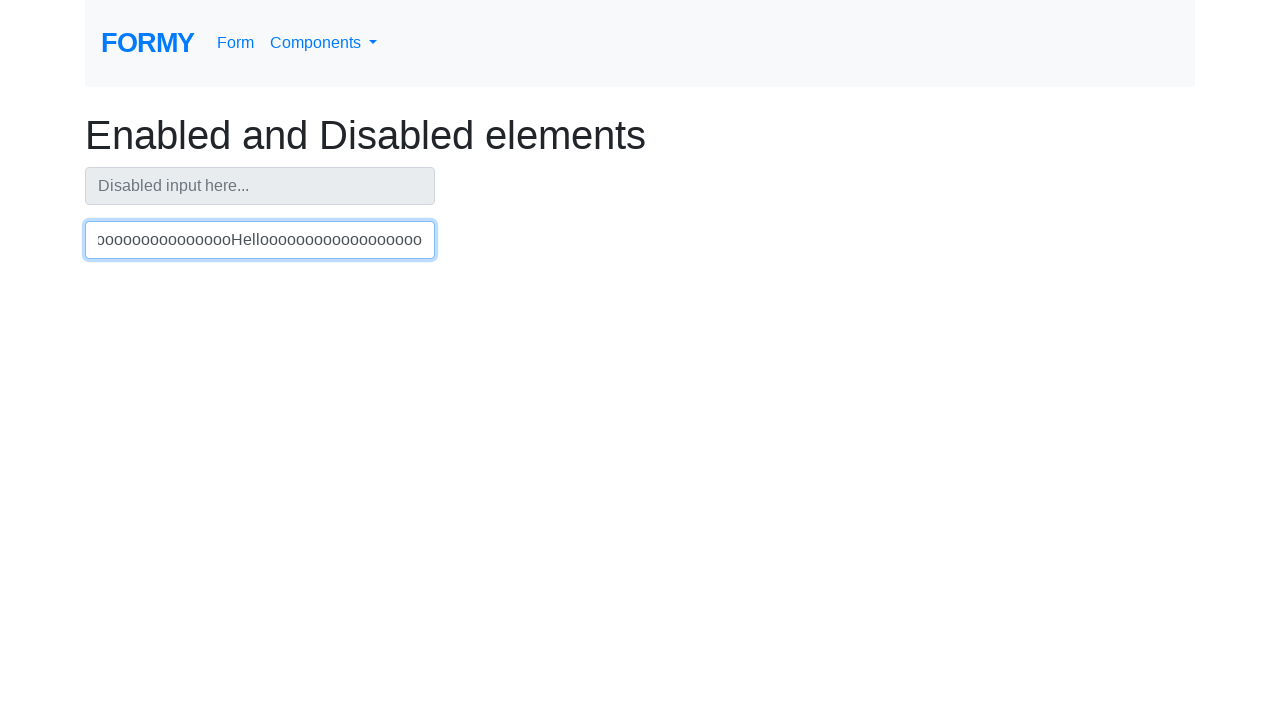

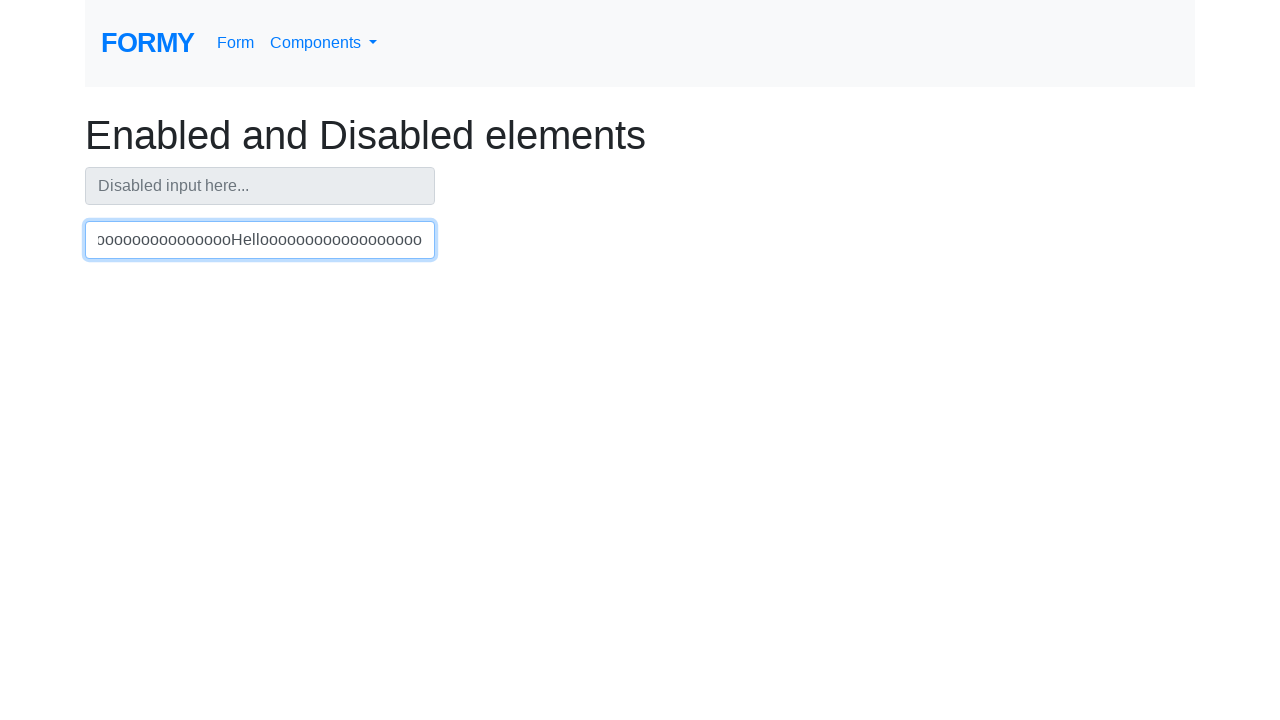